Tests that the complete-all checkbox updates state when individual items are completed or cleared

Starting URL: https://demo.playwright.dev/todomvc

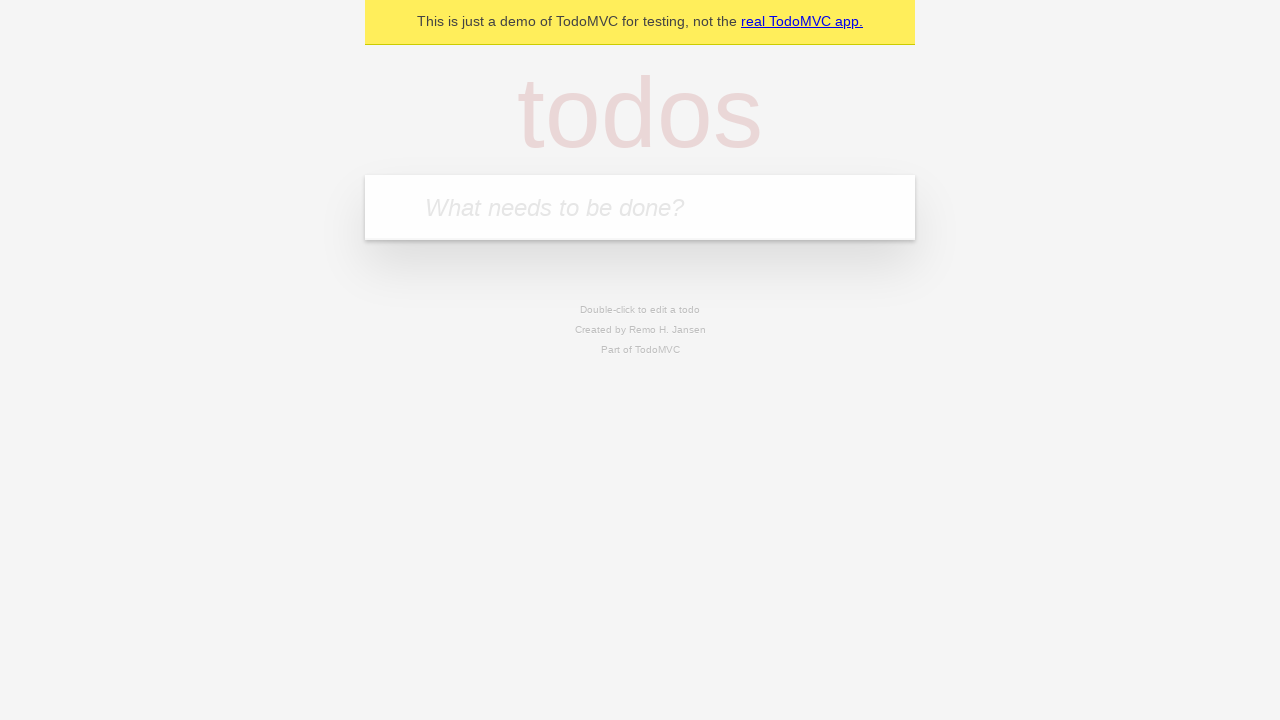

Filled todo input with 'buy some cheese' on internal:attr=[placeholder="What needs to be done?"i]
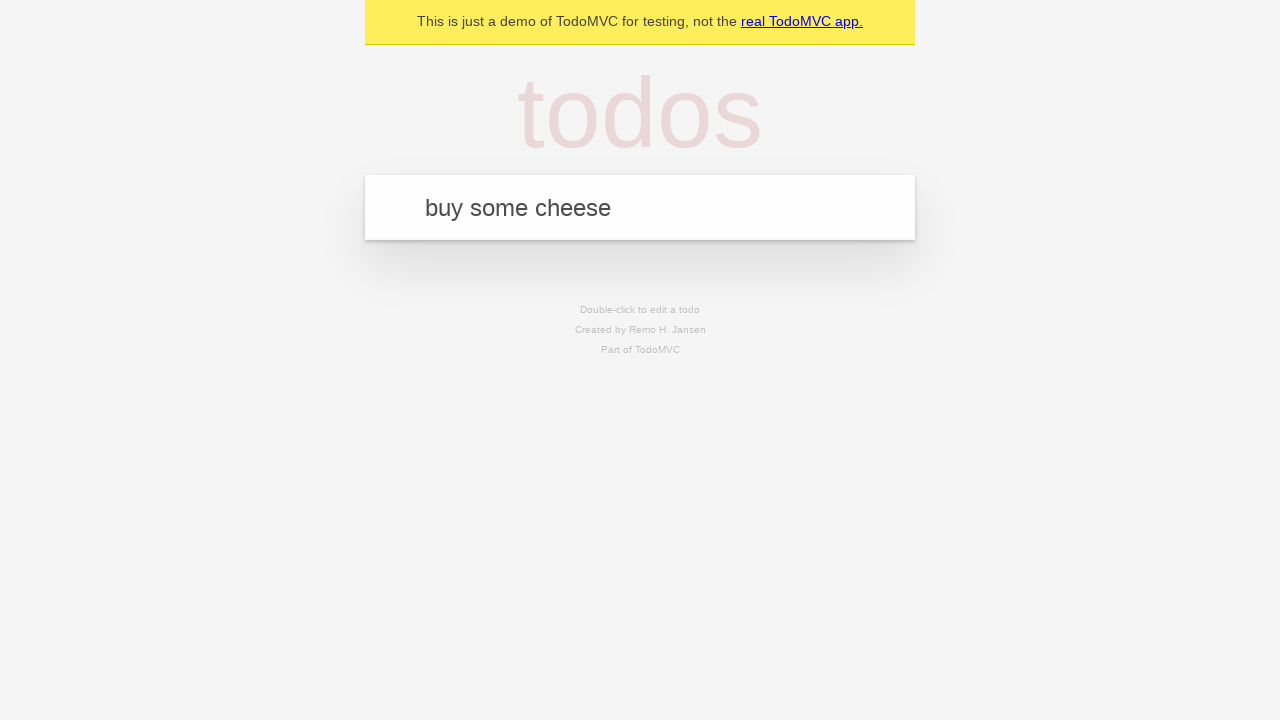

Pressed Enter to create first todo item on internal:attr=[placeholder="What needs to be done?"i]
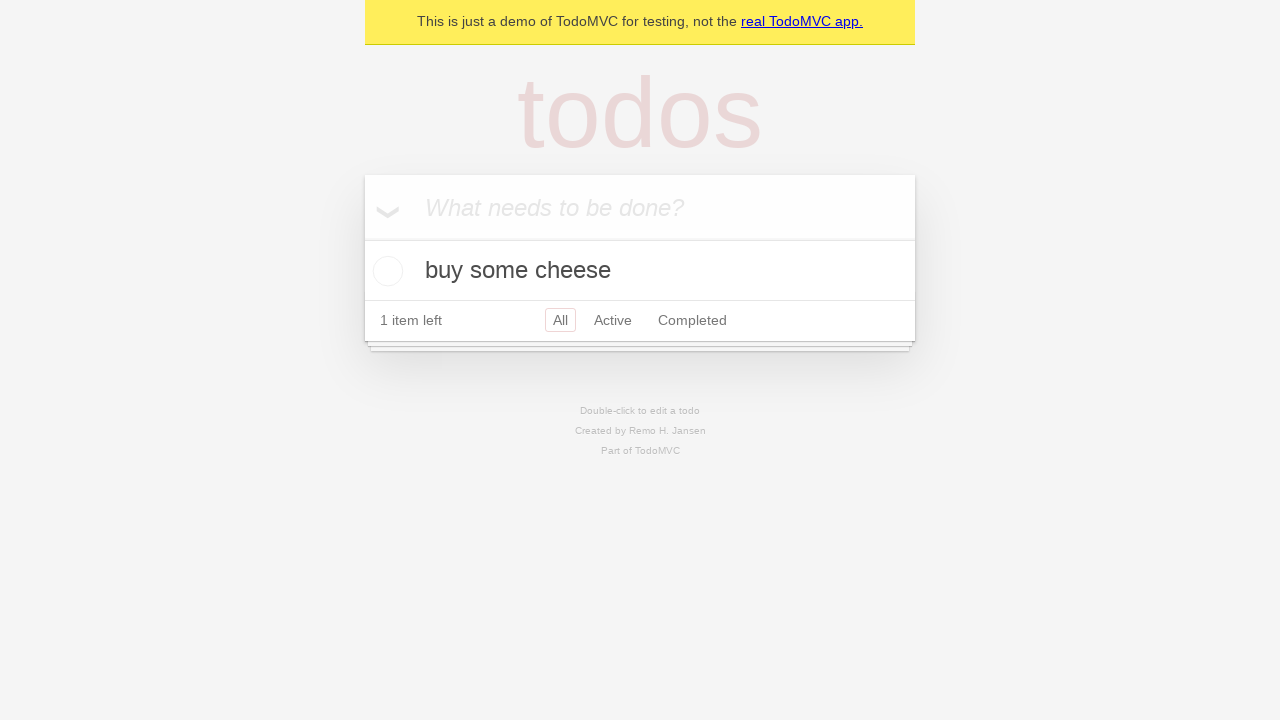

Filled todo input with 'feed the cat' on internal:attr=[placeholder="What needs to be done?"i]
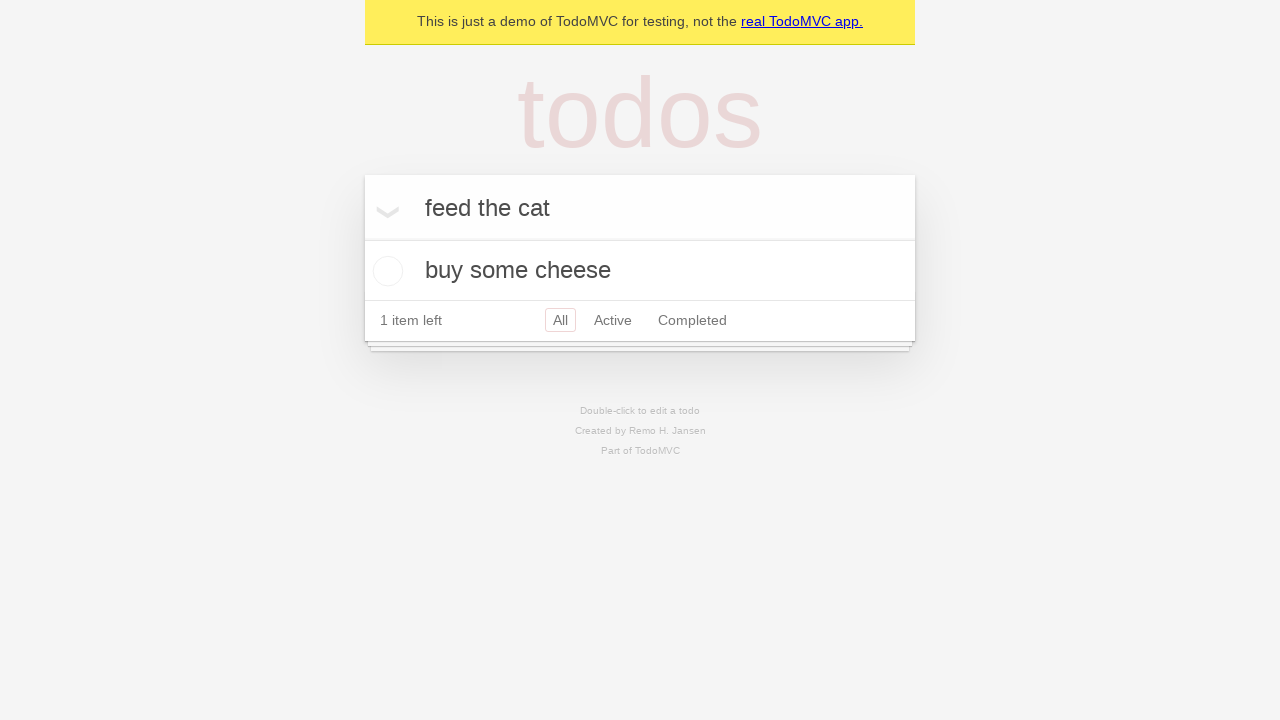

Pressed Enter to create second todo item on internal:attr=[placeholder="What needs to be done?"i]
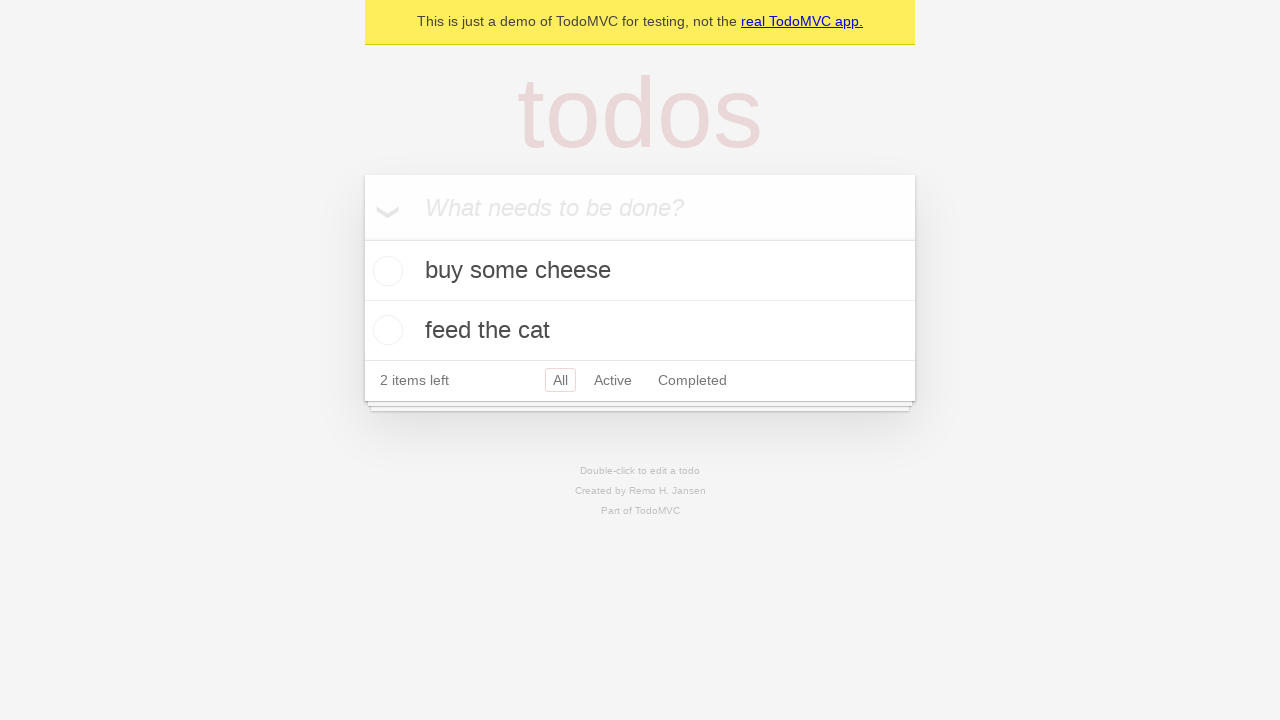

Filled todo input with 'book a doctors appointment' on internal:attr=[placeholder="What needs to be done?"i]
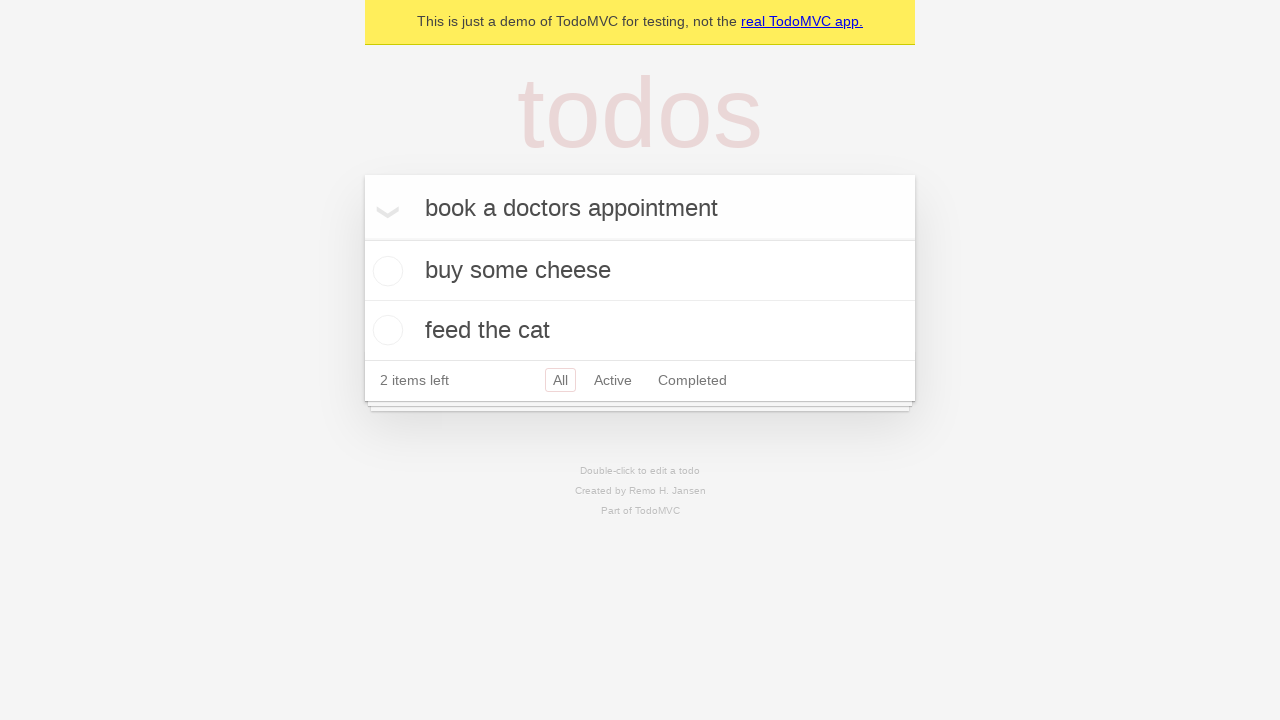

Pressed Enter to create third todo item on internal:attr=[placeholder="What needs to be done?"i]
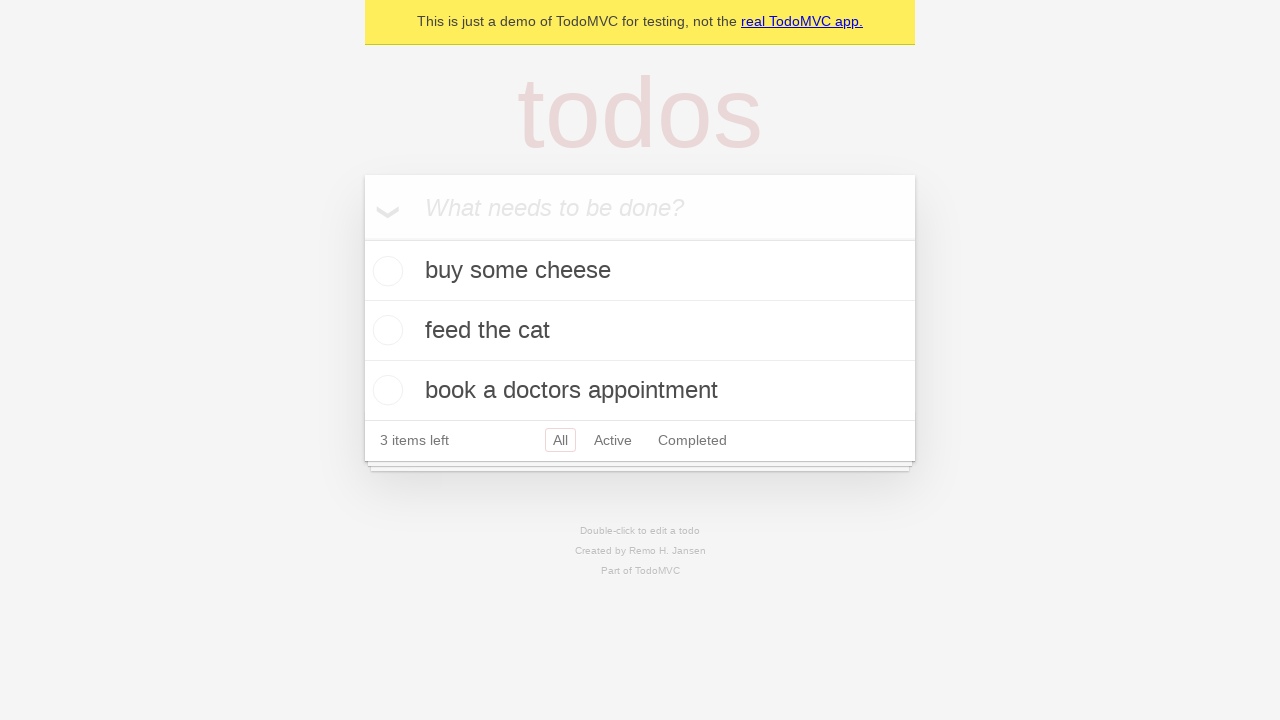

Waited for third todo item to load
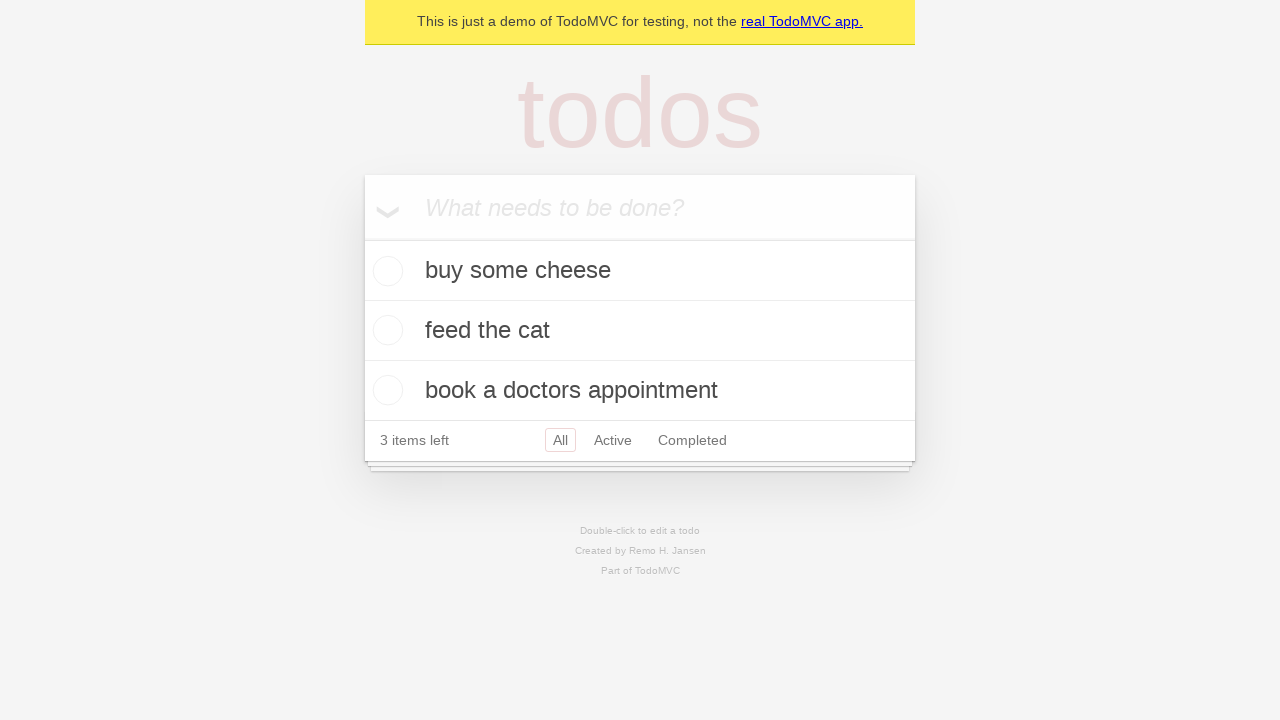

Clicked toggle-all checkbox to mark all items as complete at (362, 238) on internal:label="Mark all as complete"i
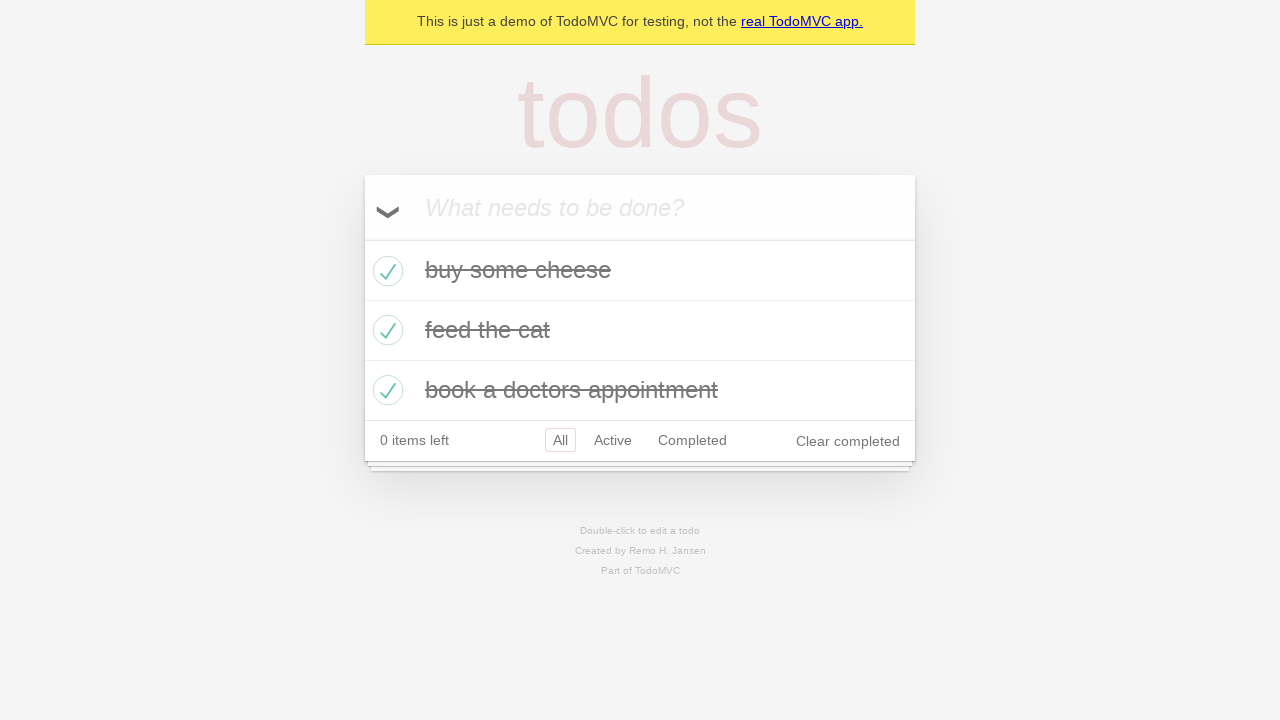

Unchecked the first todo item to clear its completed state at (385, 271) on internal:testid=[data-testid="todo-item"s] >> nth=0 >> internal:role=checkbox
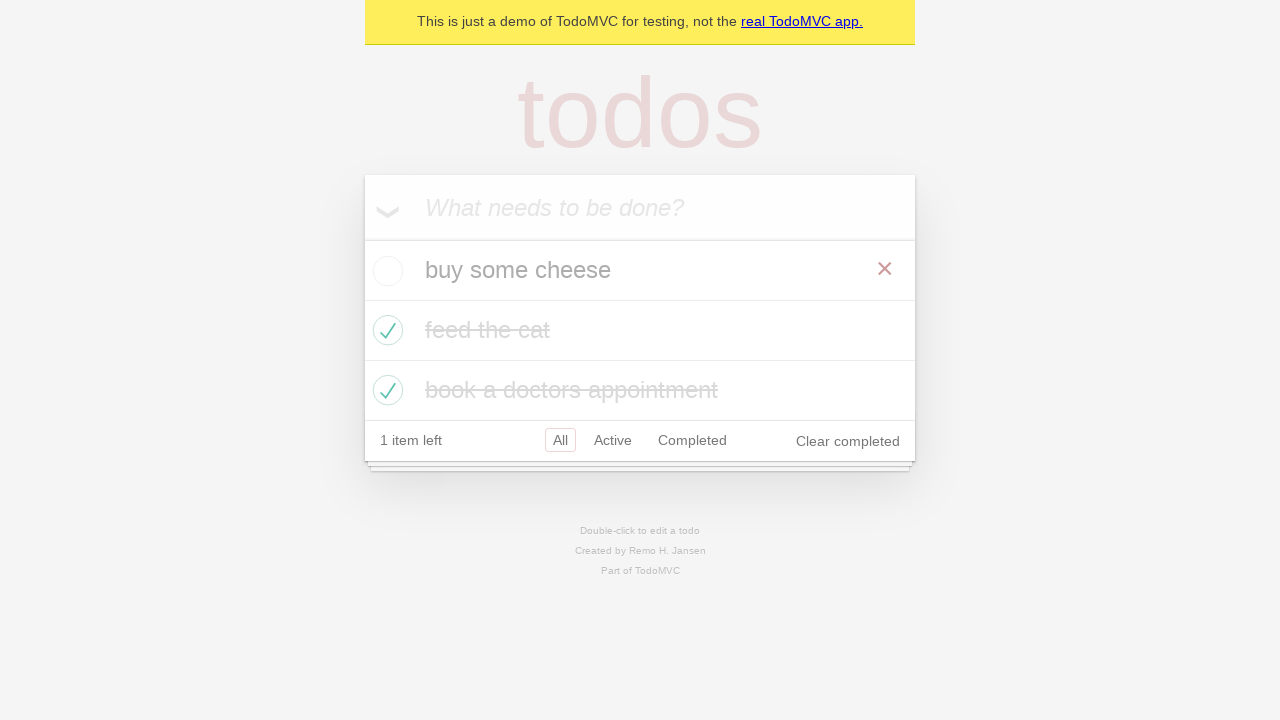

Checked the first todo item again to mark it as complete at (385, 271) on internal:testid=[data-testid="todo-item"s] >> nth=0 >> internal:role=checkbox
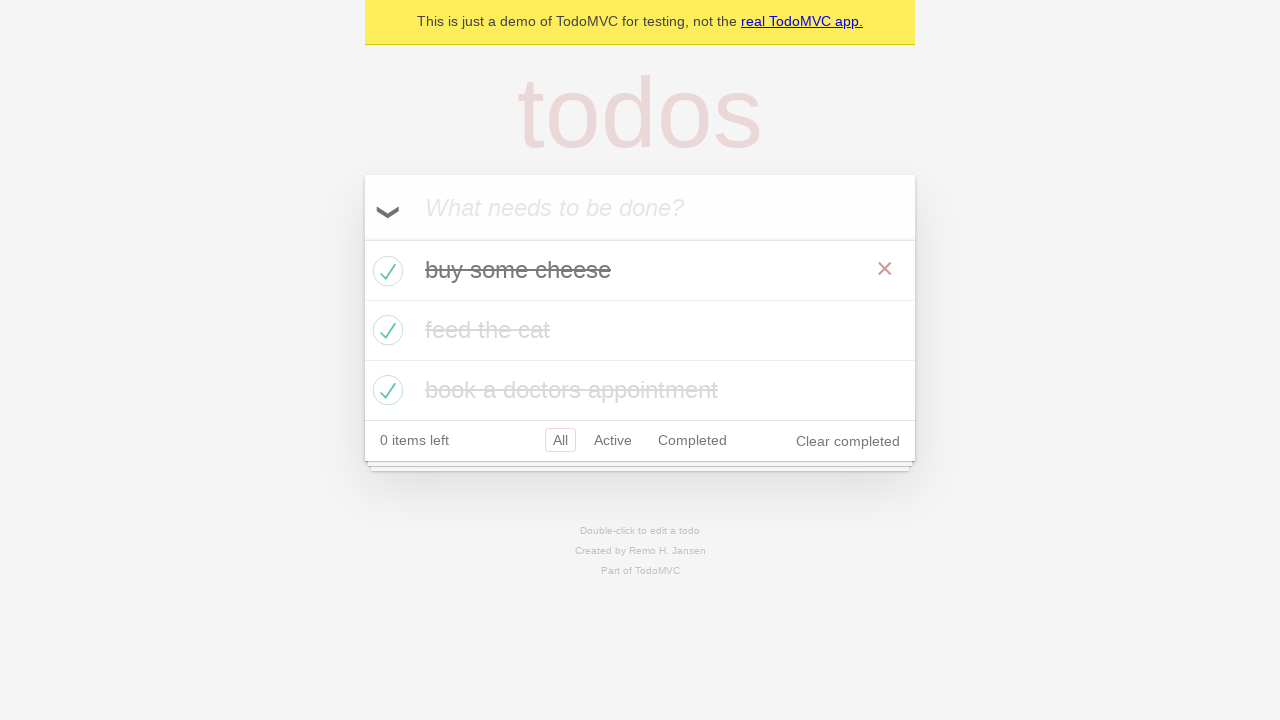

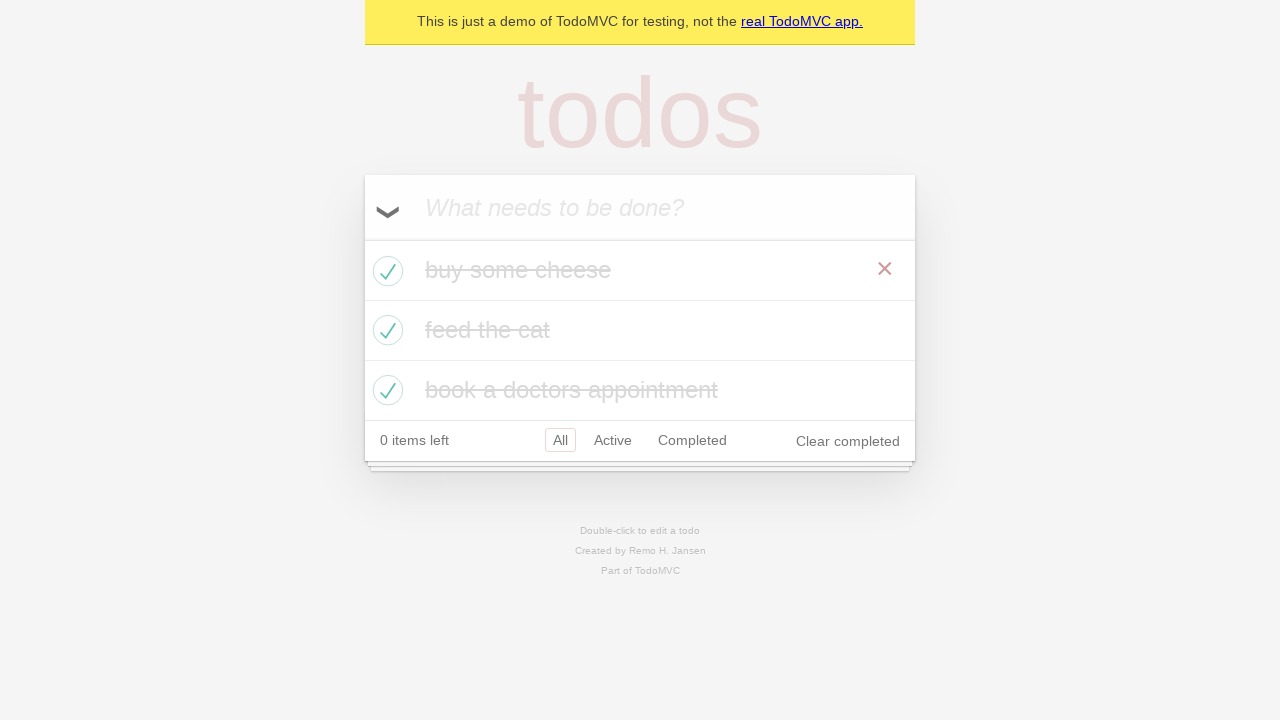